Tests an e-commerce site by searching for products, verifying search results, and adding items to cart based on product name

Starting URL: https://rahulshettyacademy.com/seleniumPractise

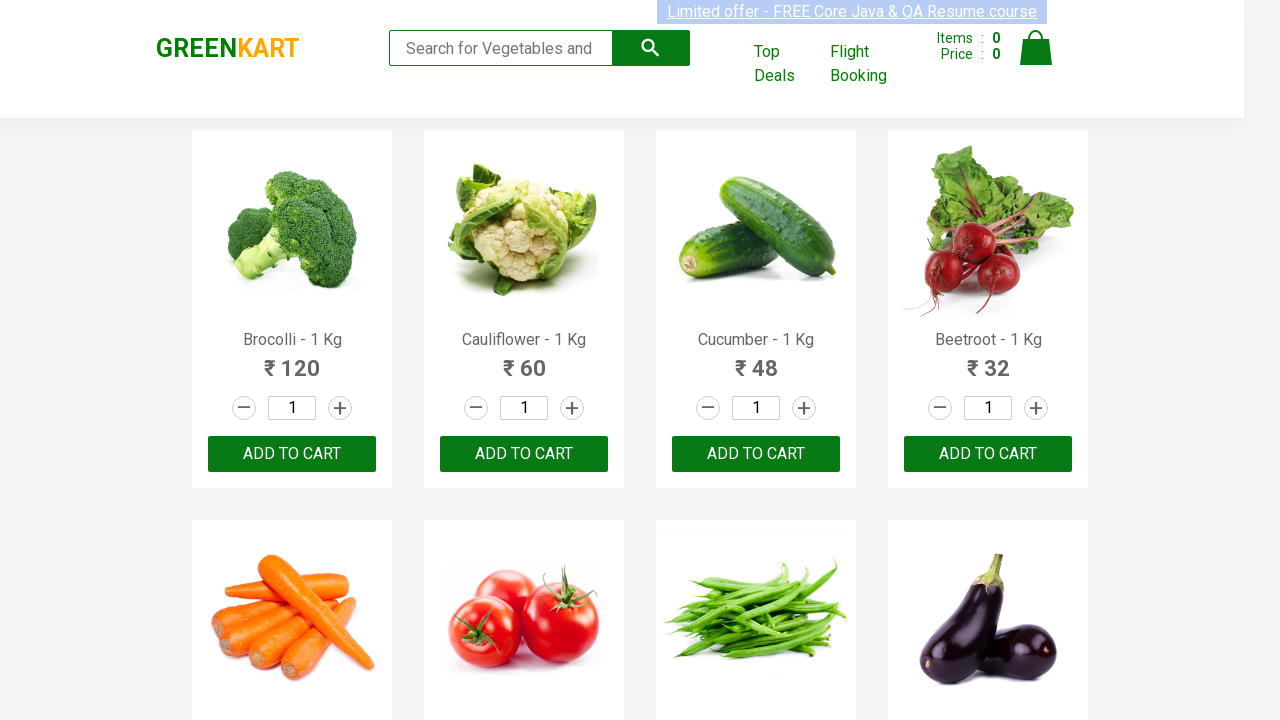

Verified logo text is 'KART'
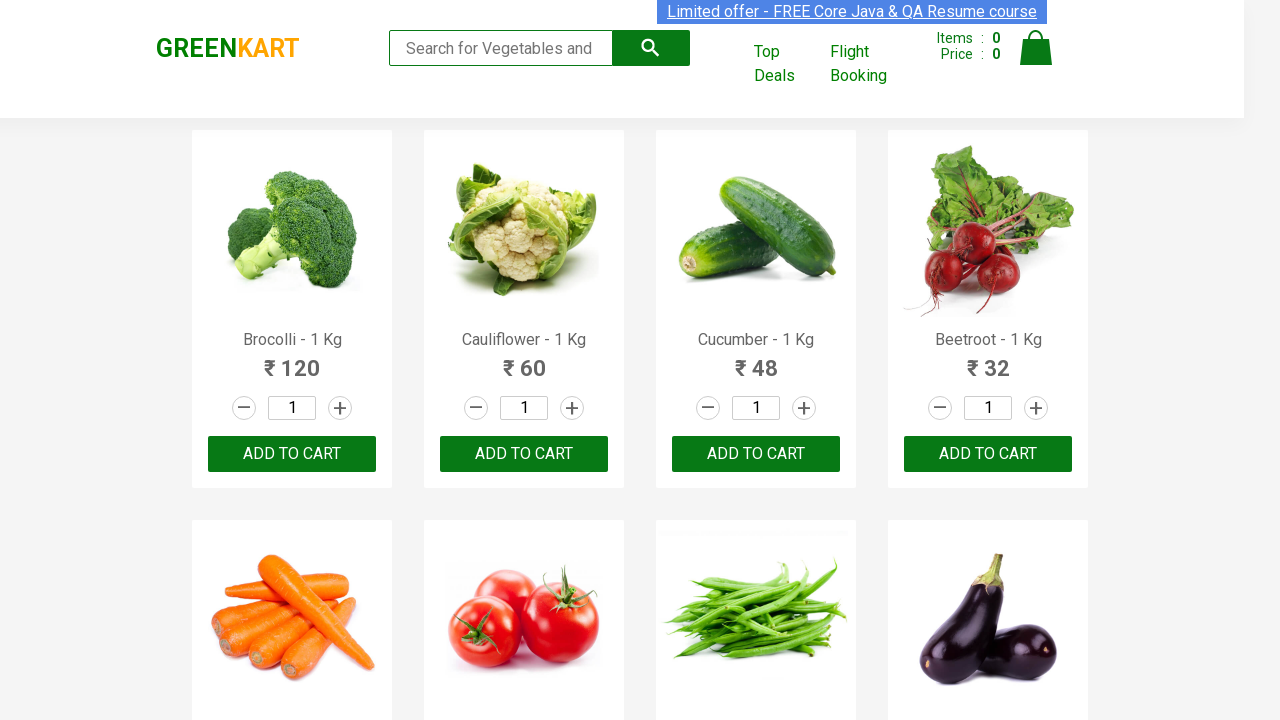

Entered 'ca' in search field on .search-keyword
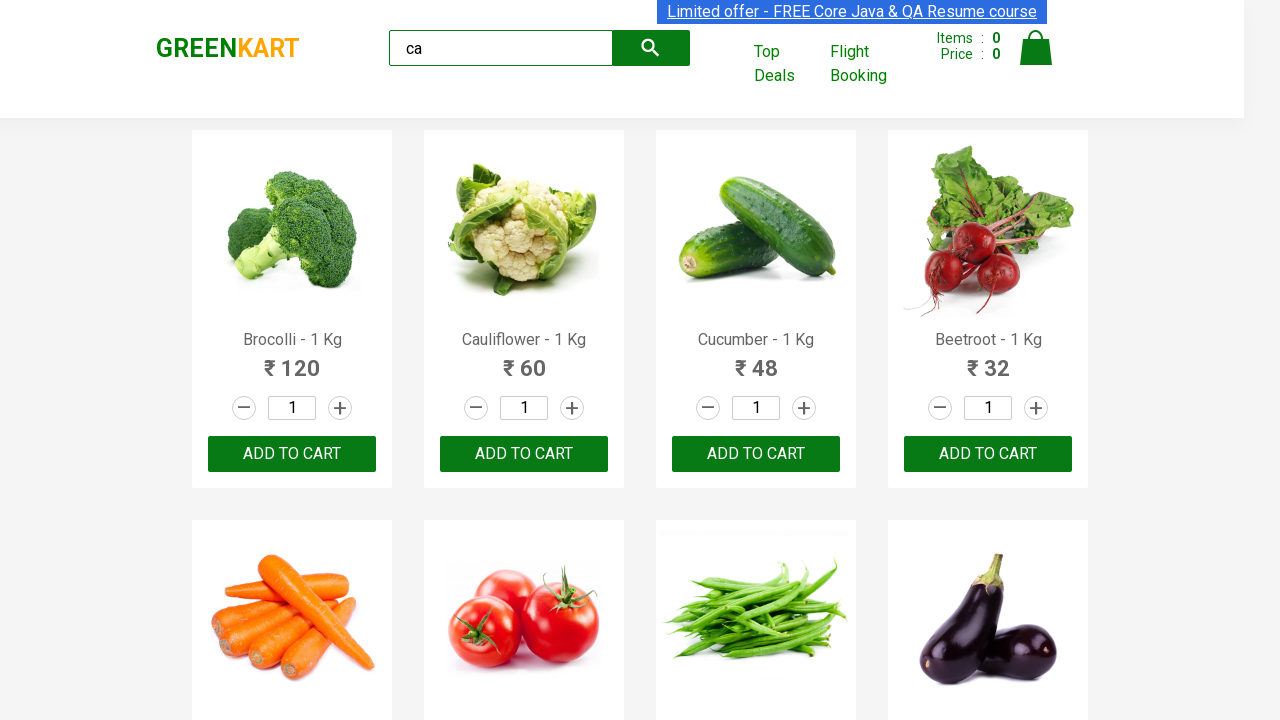

Waited 2 seconds for products to filter
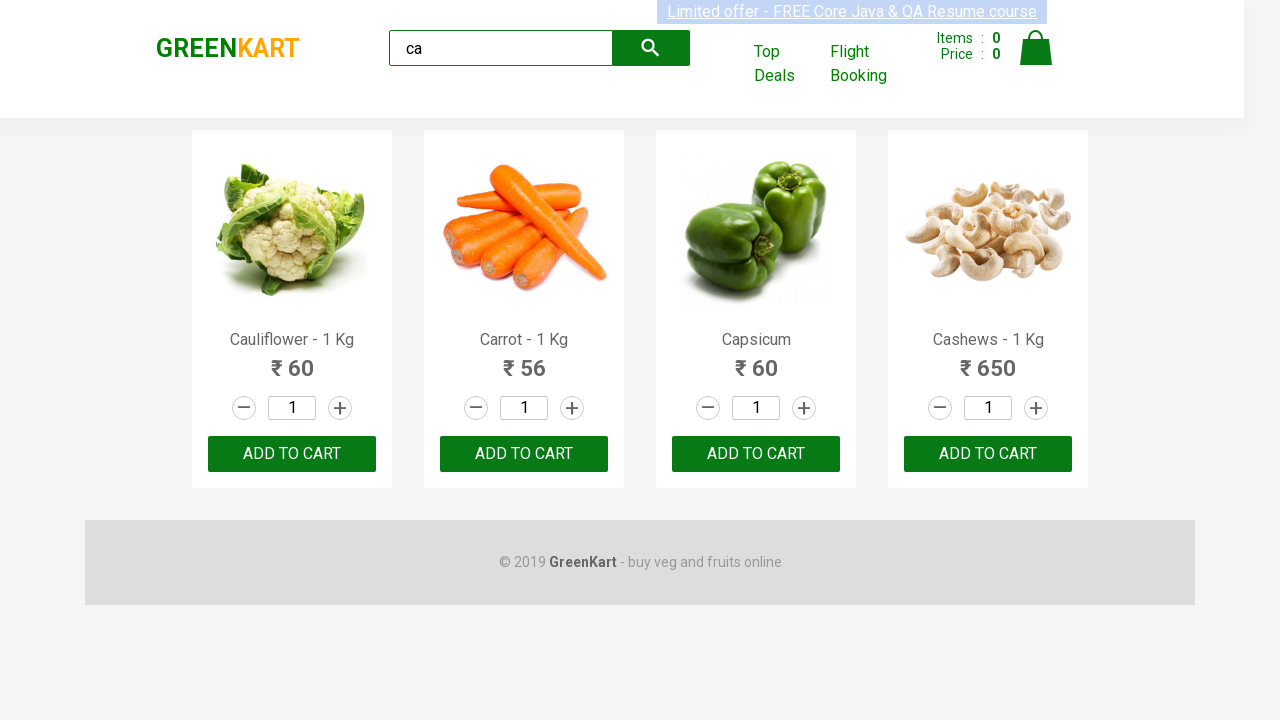

Verified 4 visible products after search
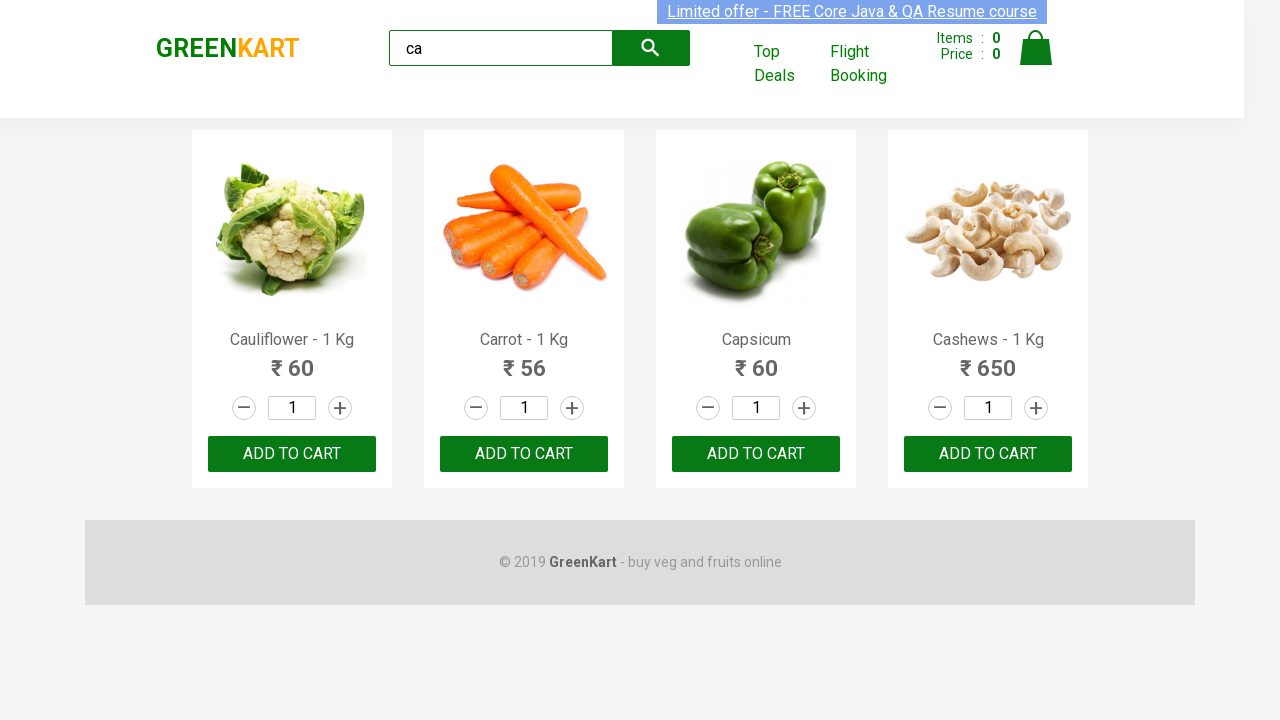

Clicked ADD TO CART button for third product at (756, 454) on .products .product >> nth=2 >> button:has-text("ADD TO CART")
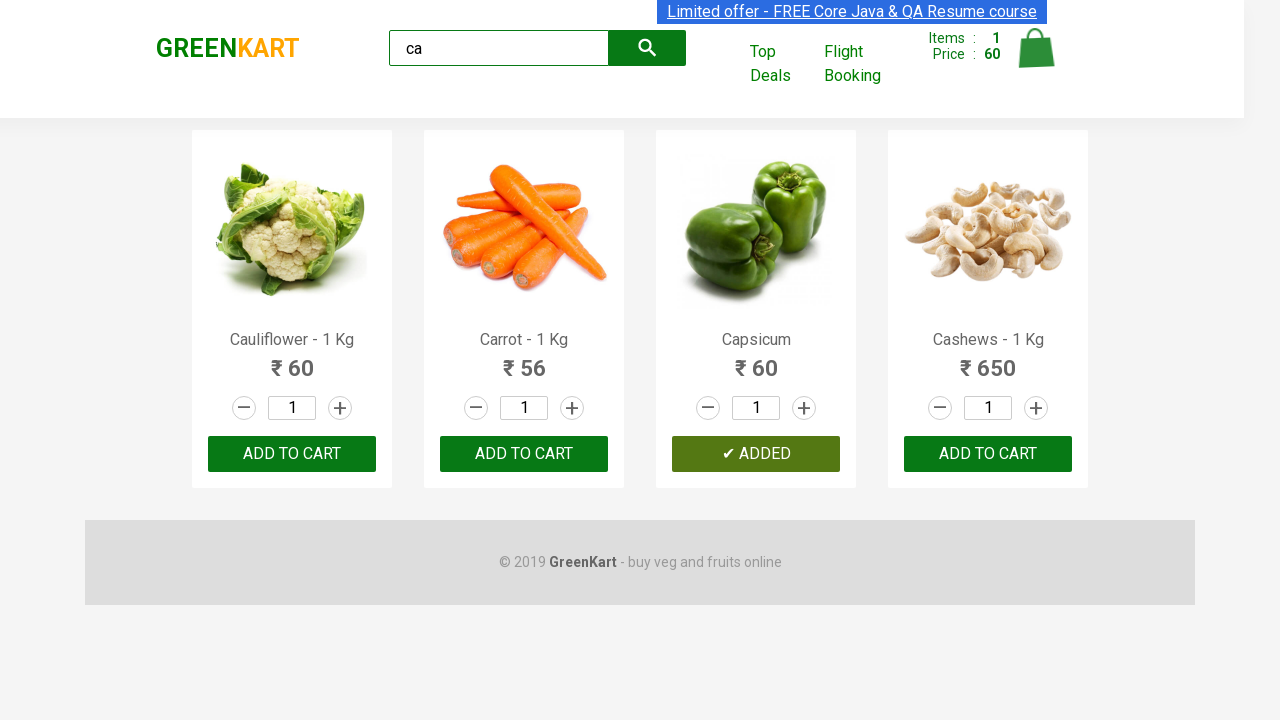

Clicked ADD TO CART button for Cashews at (988, 454) on .products .product >> nth=3 >> button
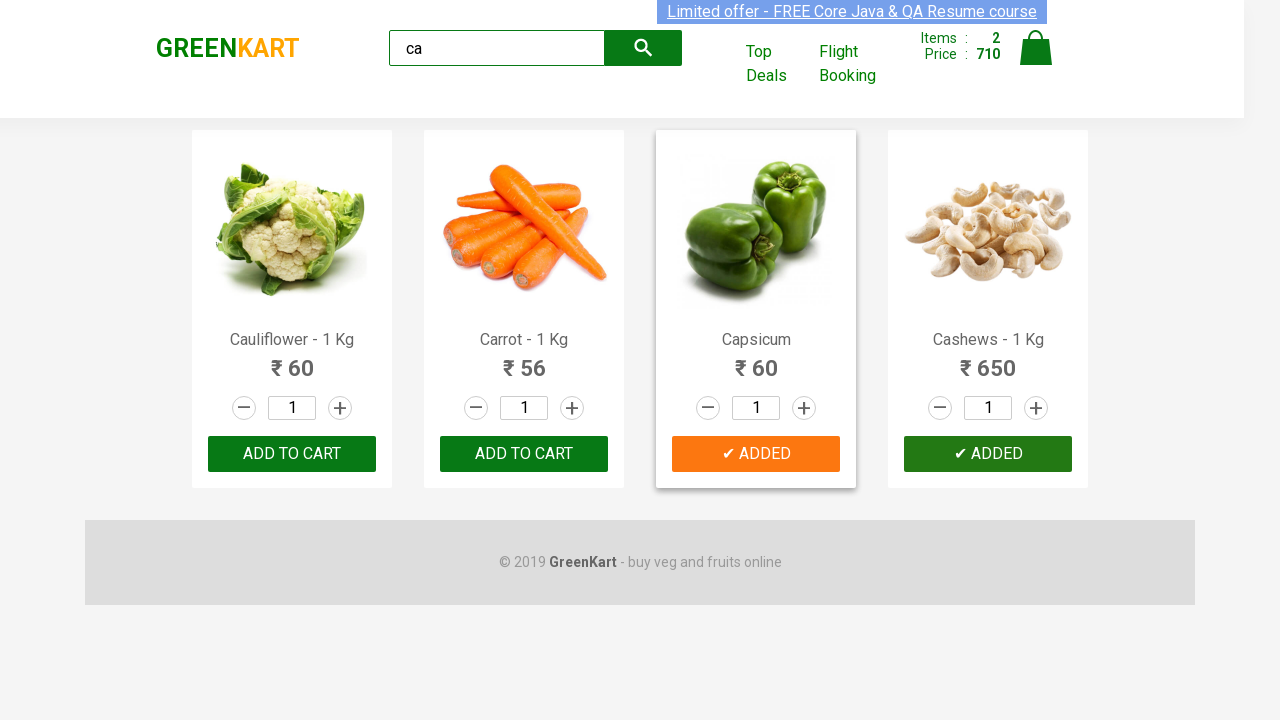

Verified brand text is 'GREENKART'
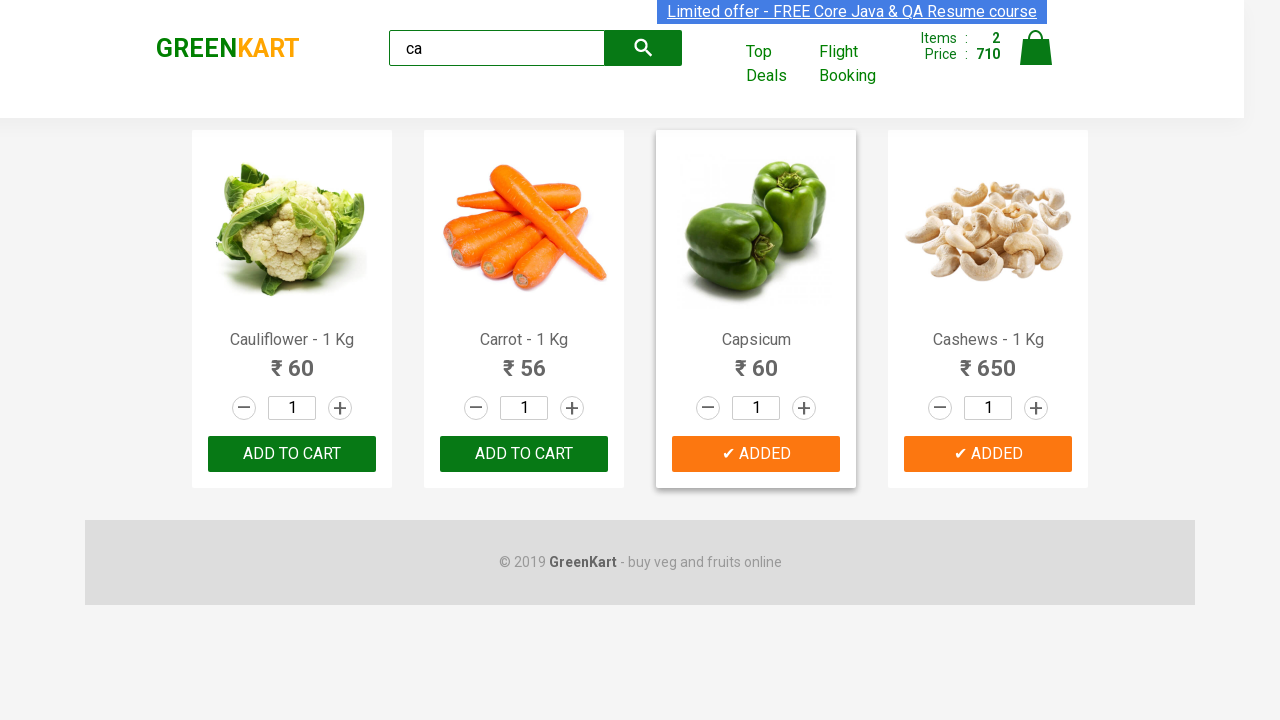

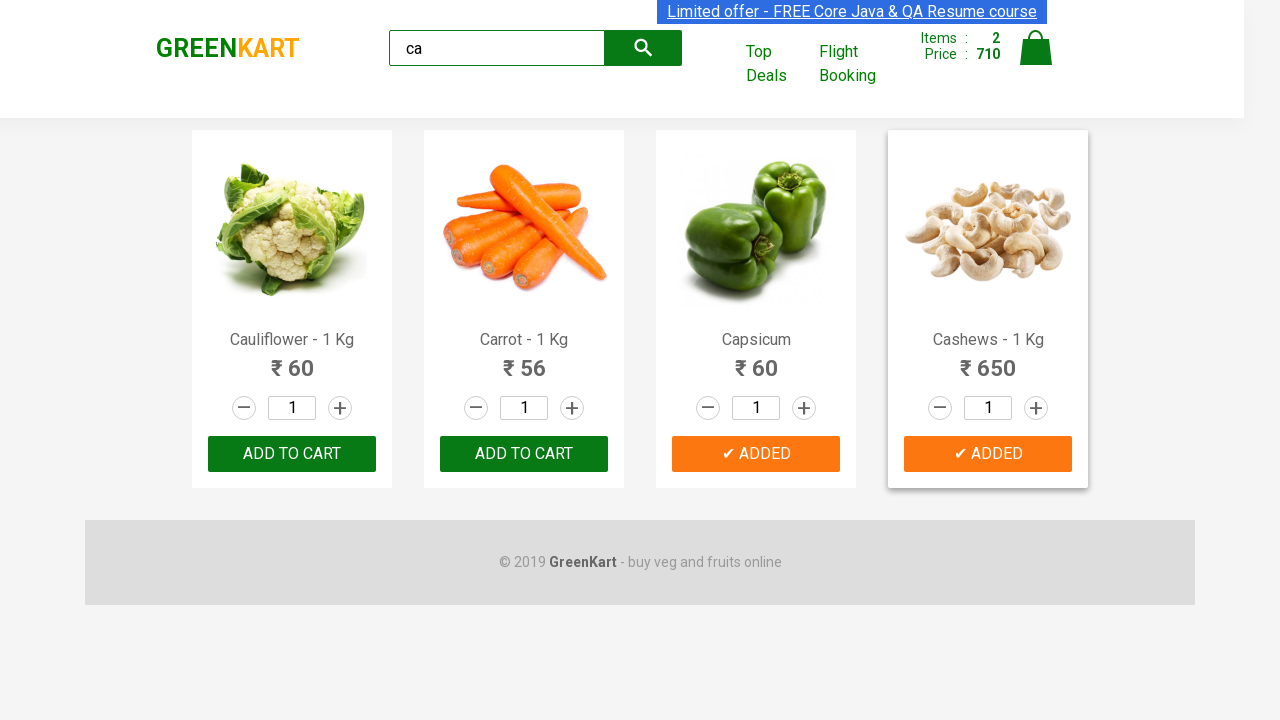